Tests TodoMVC application by adding three todo items and marking one as completed, then verifying the completed and uncompleted items are correctly filtered

Starting URL: https://todomvc.com/examples/emberjs/todomvc/dist/

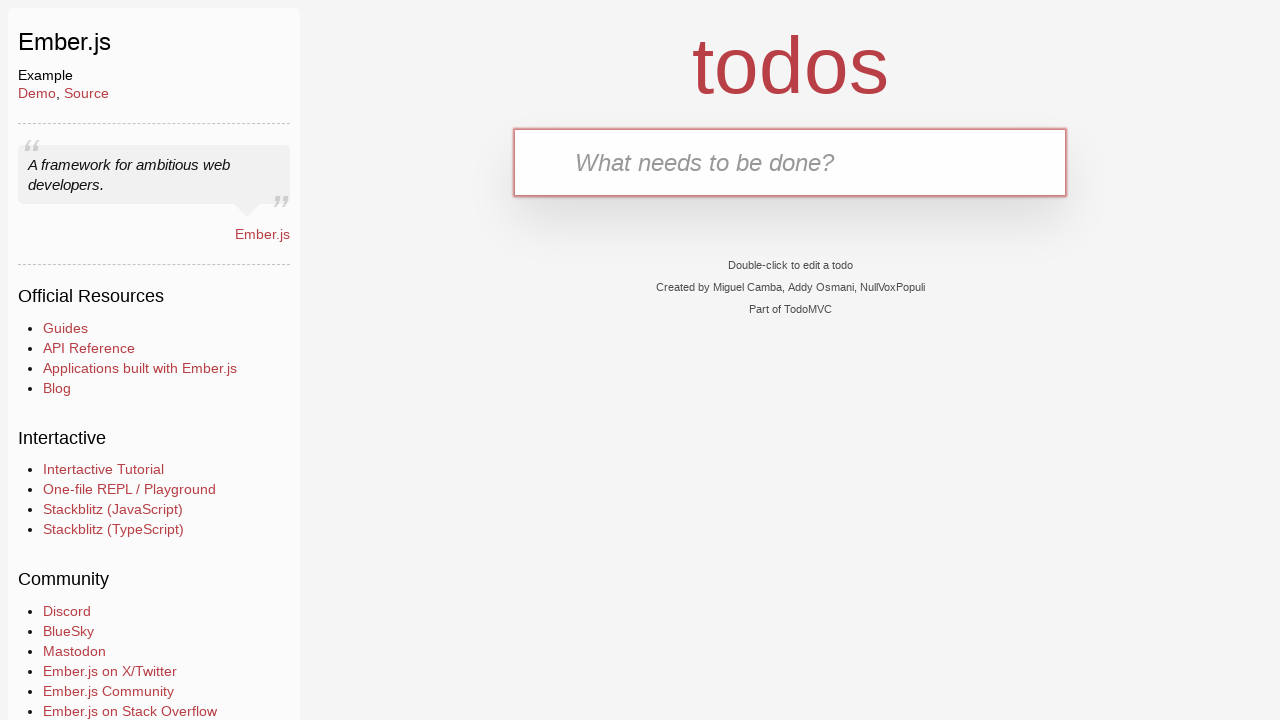

Filled new todo input with 'a' on .new-todo
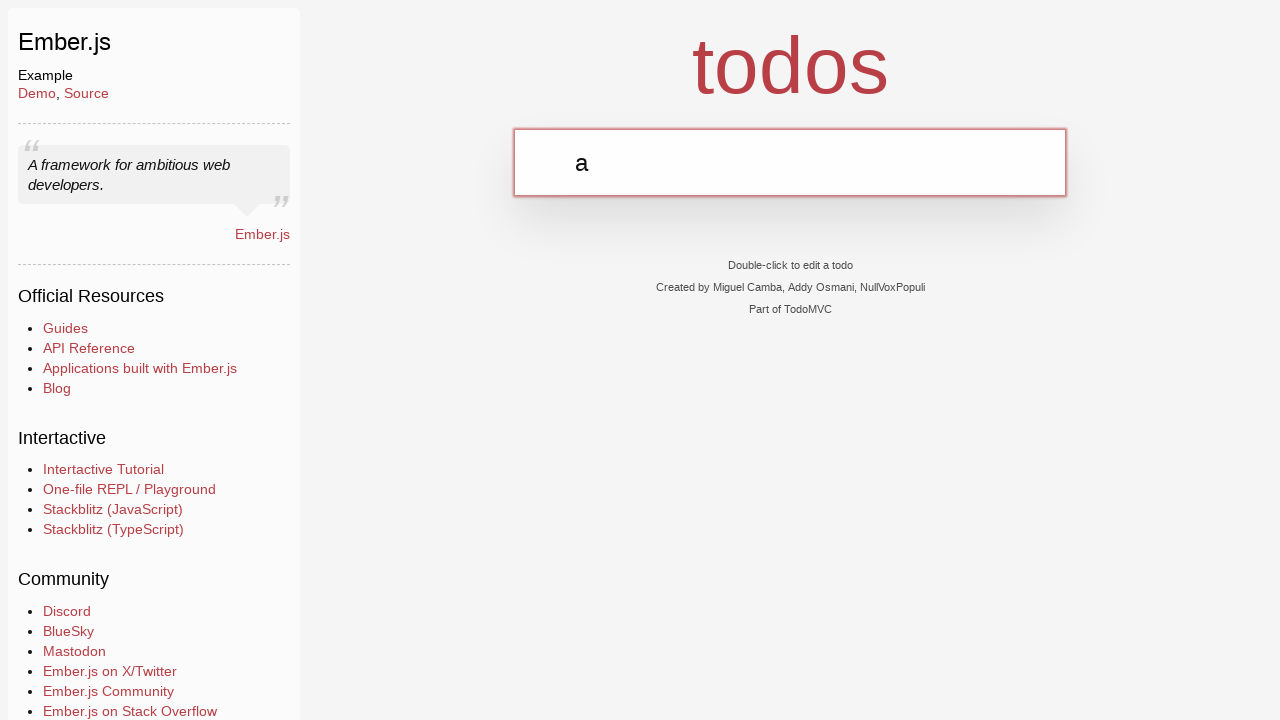

Pressed Enter to add first todo item 'a' on .new-todo
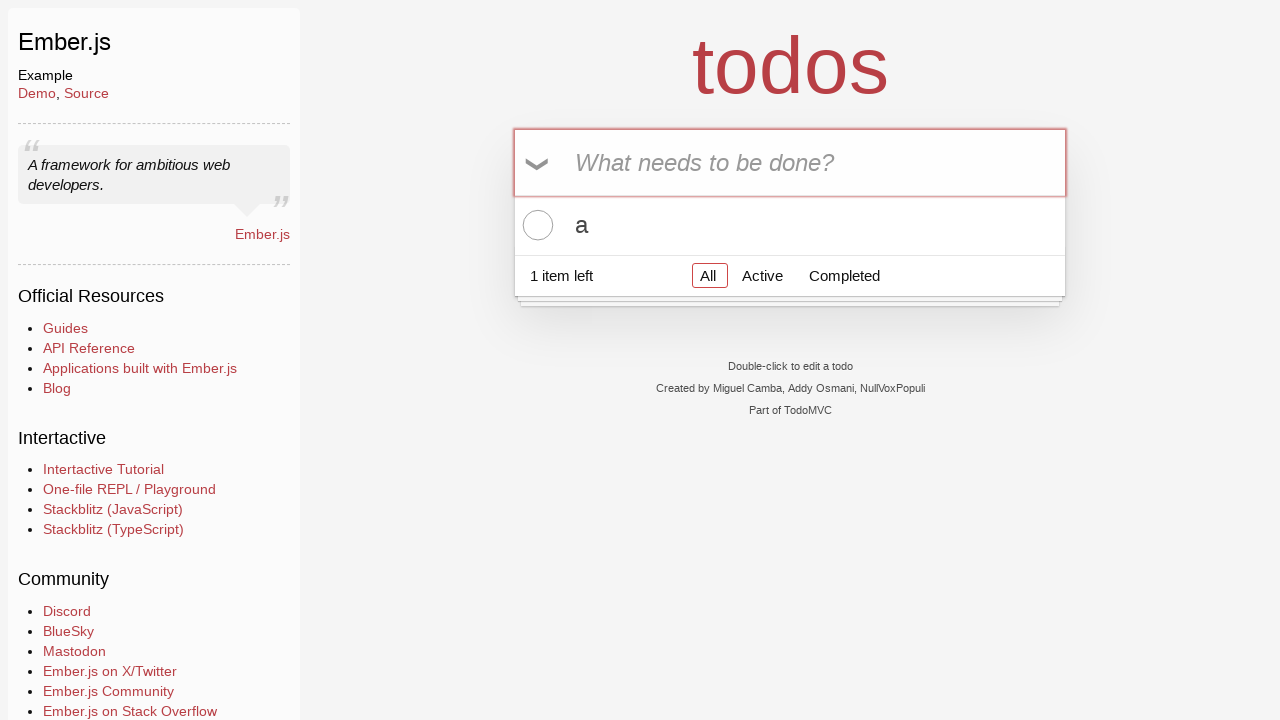

Filled new todo input with 'b' on .new-todo
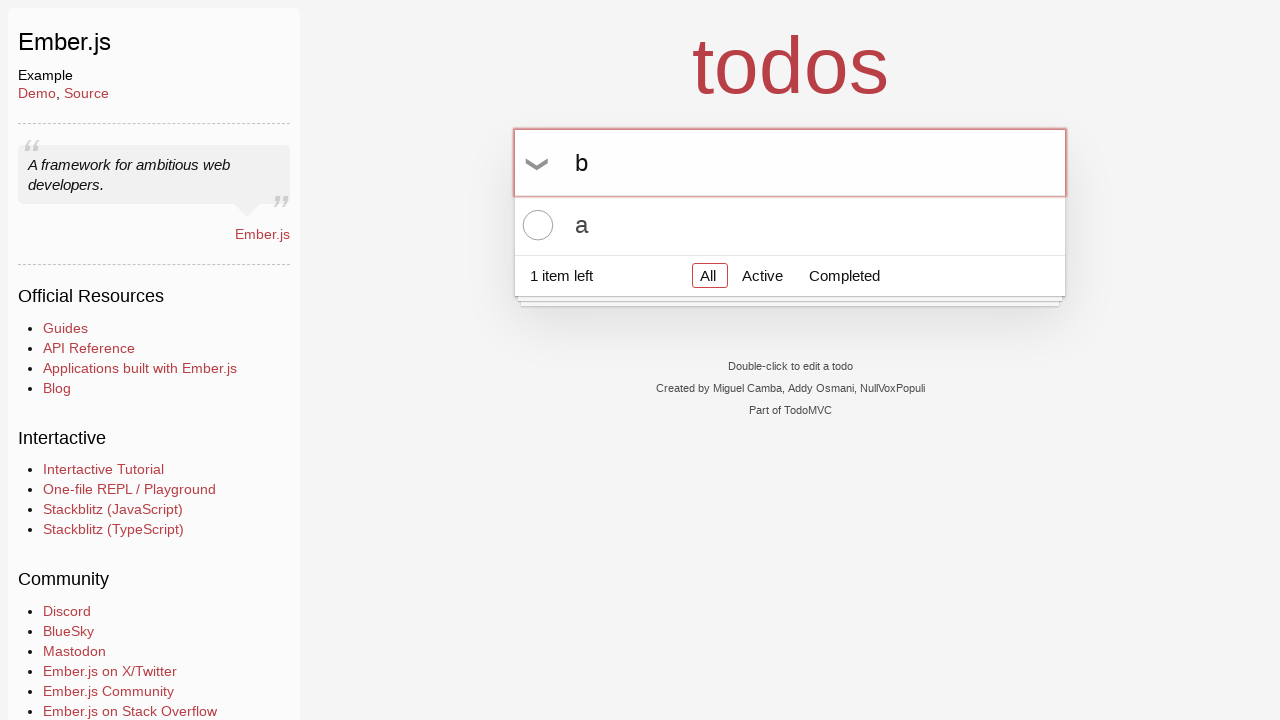

Pressed Enter to add second todo item 'b' on .new-todo
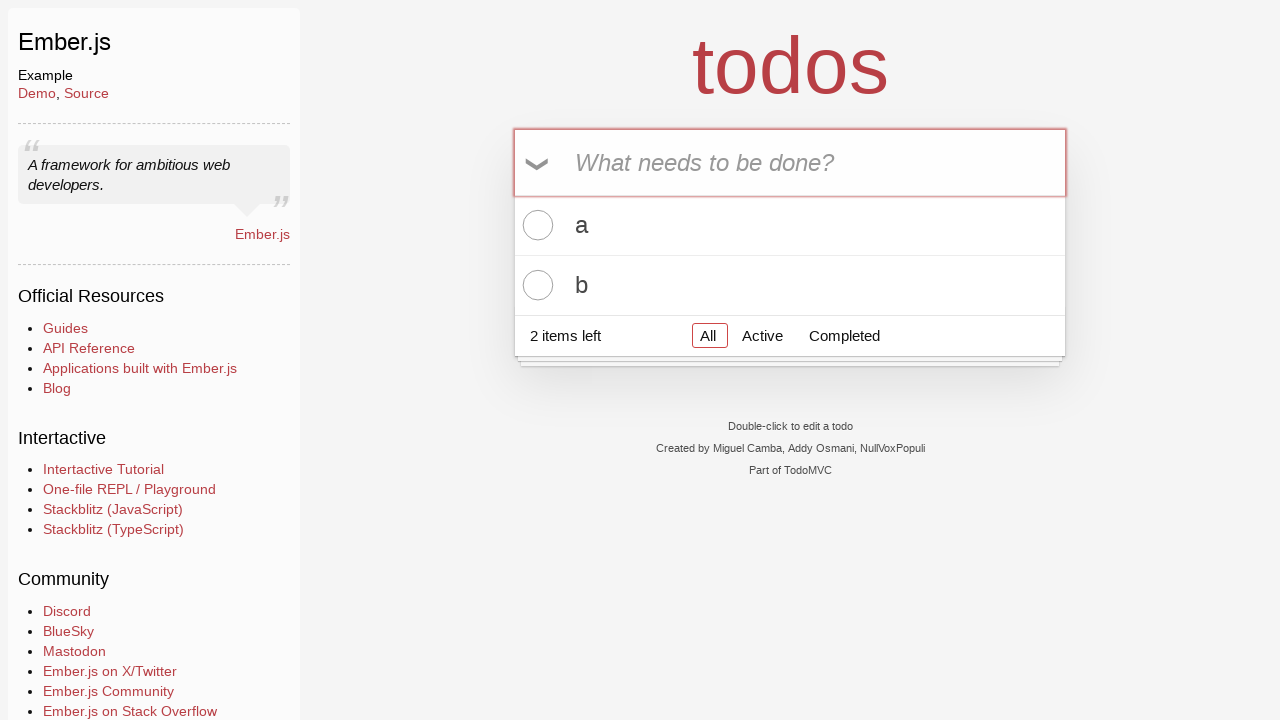

Filled new todo input with 'c' on .new-todo
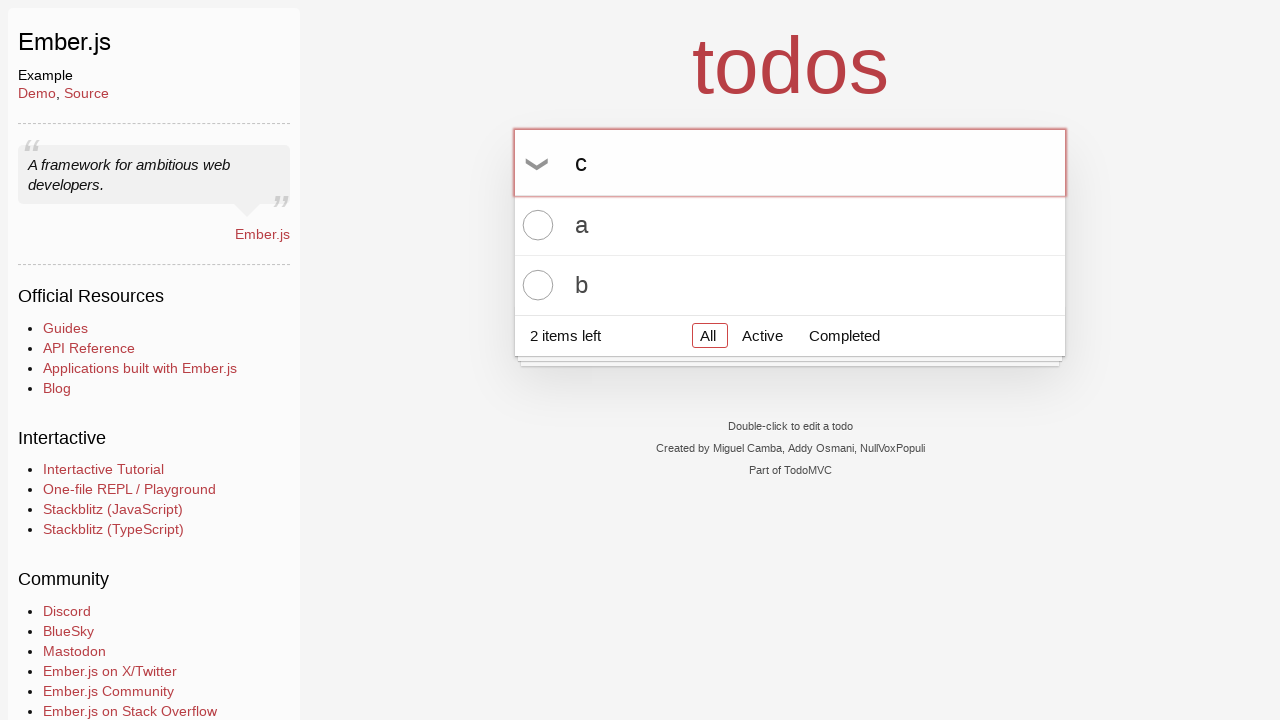

Pressed Enter to add third todo item 'c' on .new-todo
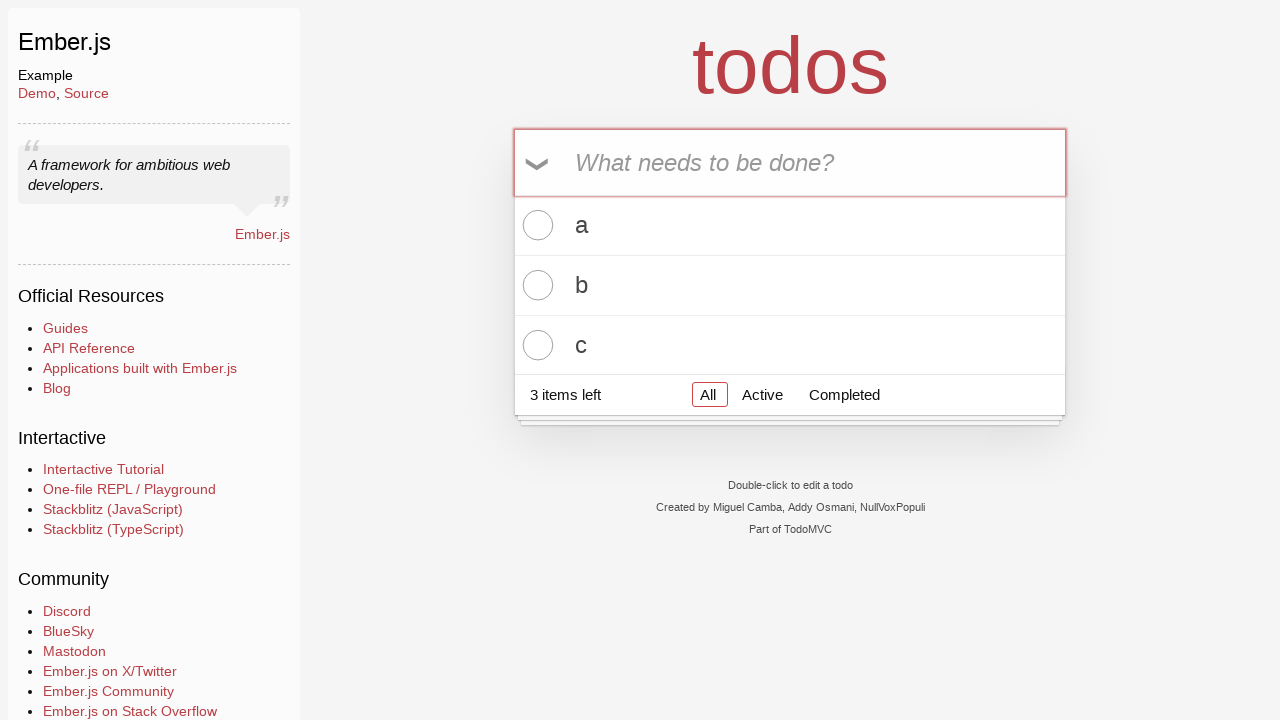

Verified first todo item 'a' is present in the list
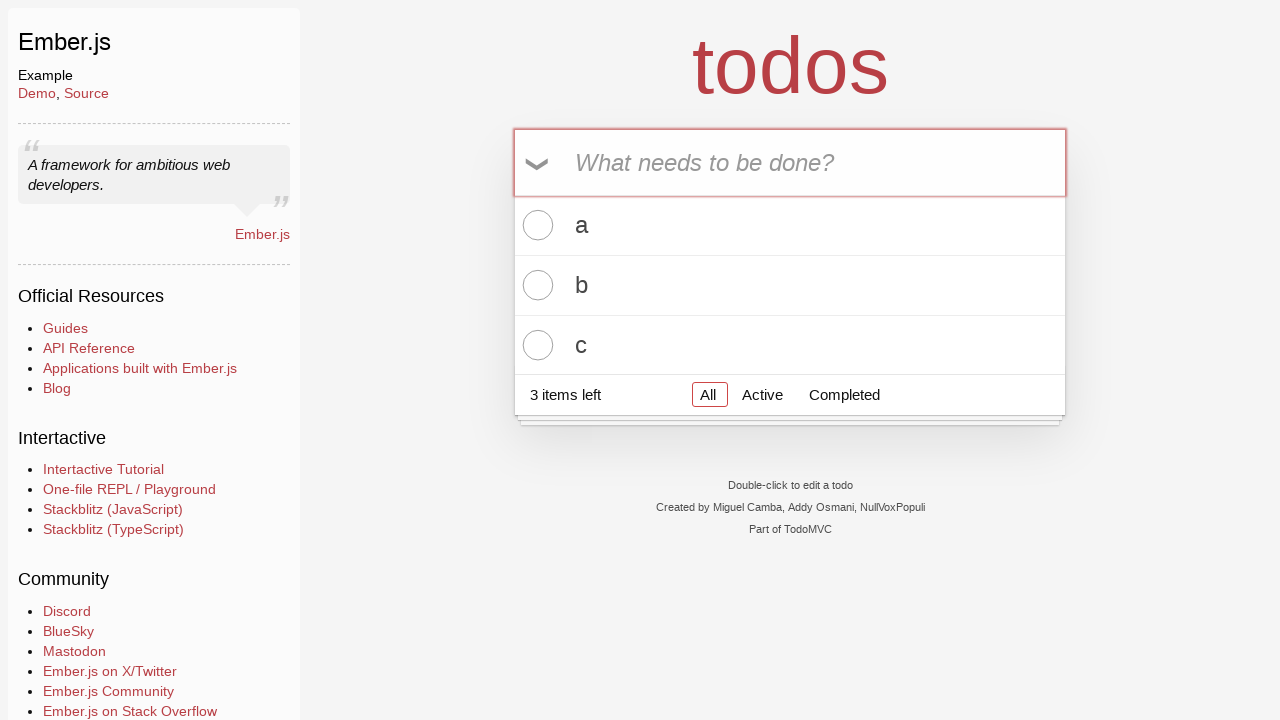

Verified second todo item 'b' is present in the list
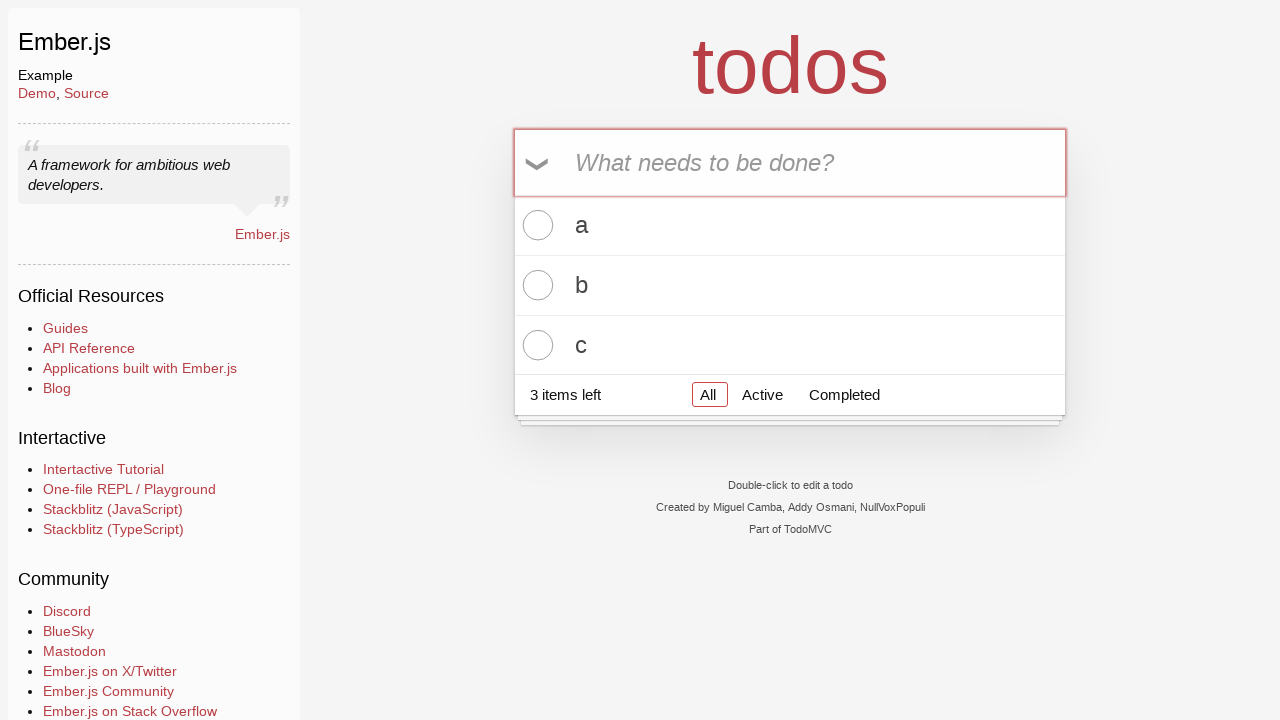

Verified third todo item 'c' is present in the list
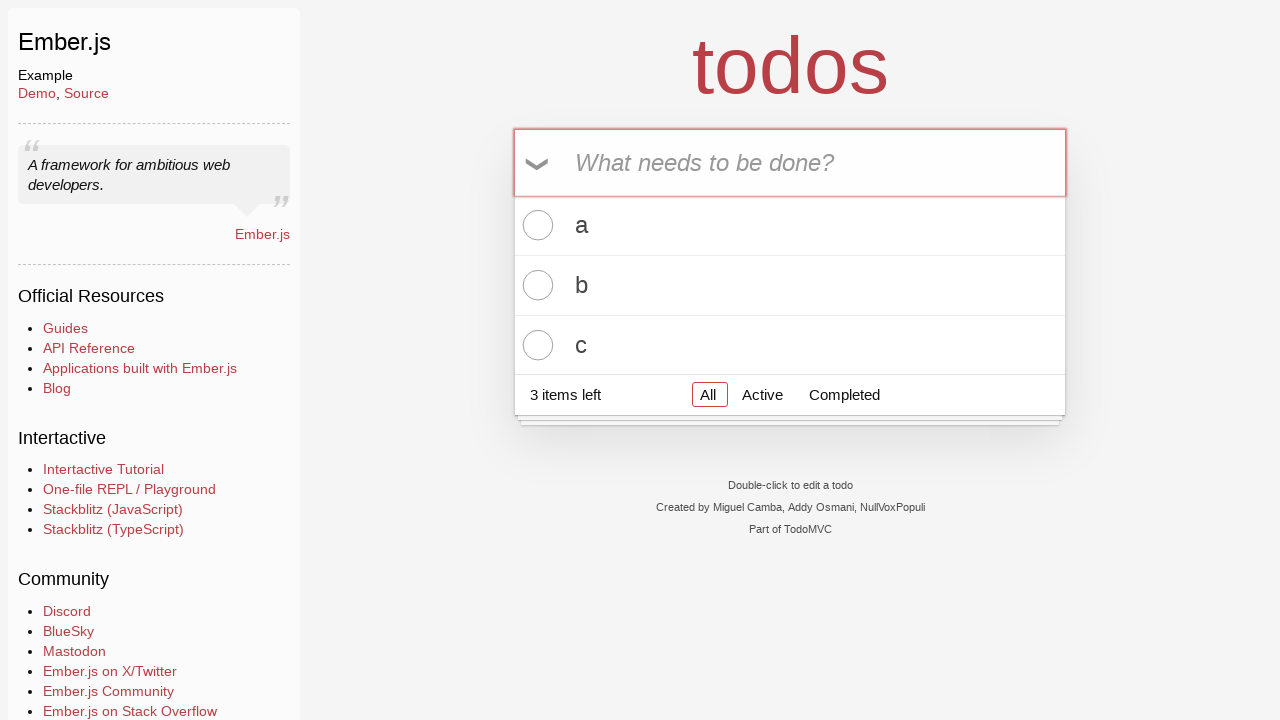

Clicked toggle checkbox for todo item 'b' to mark as completed at (535, 285) on .todo-list>li:has-text('b') .toggle
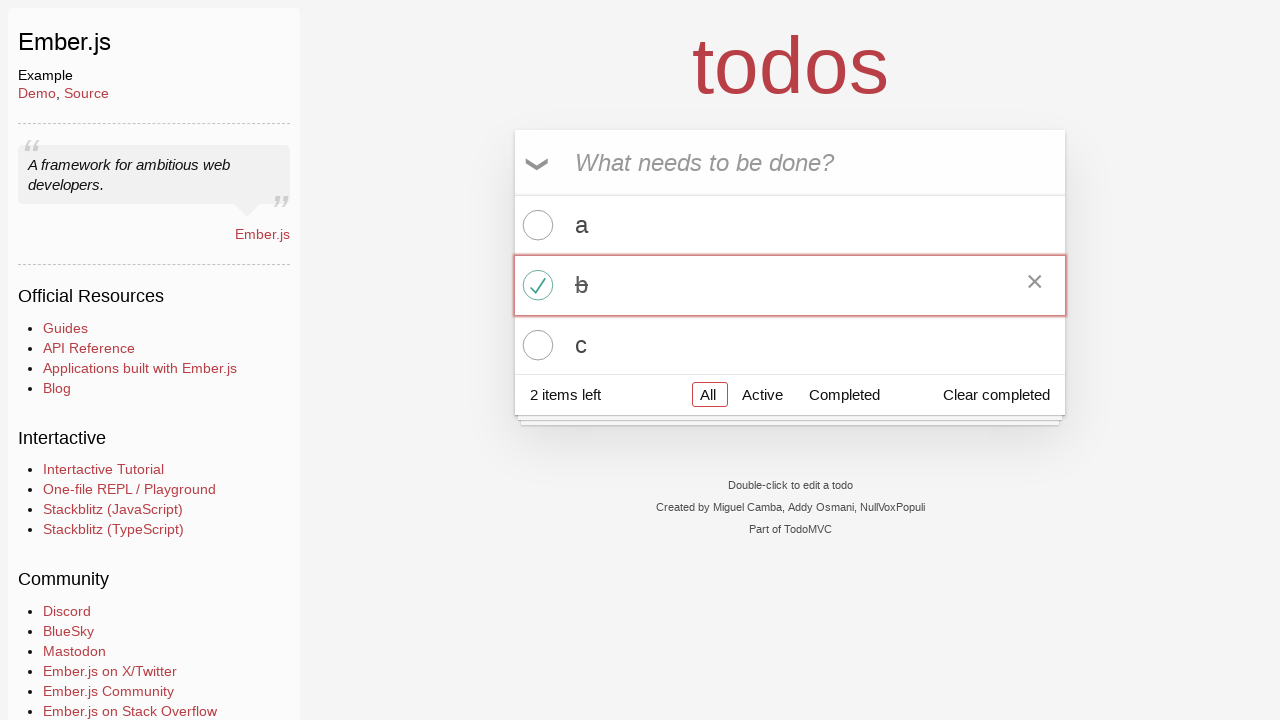

Verified todo item 'b' is marked as completed
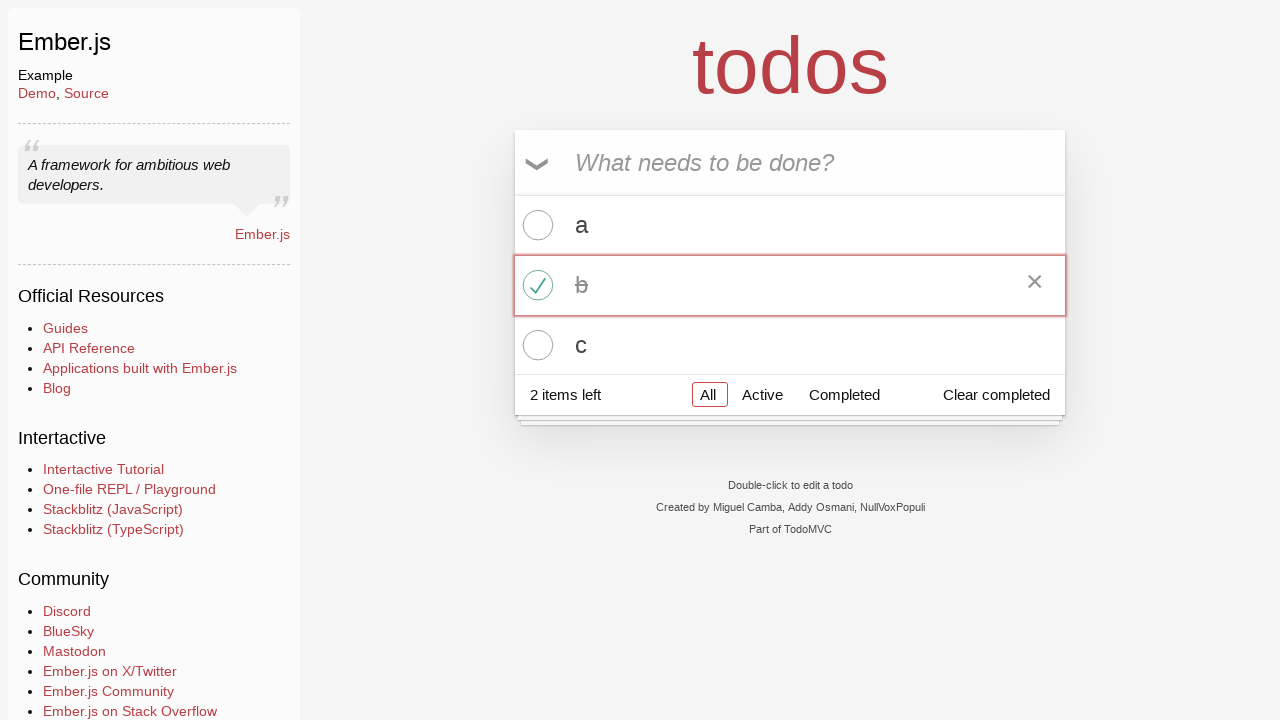

Verified todo item 'a' is not completed
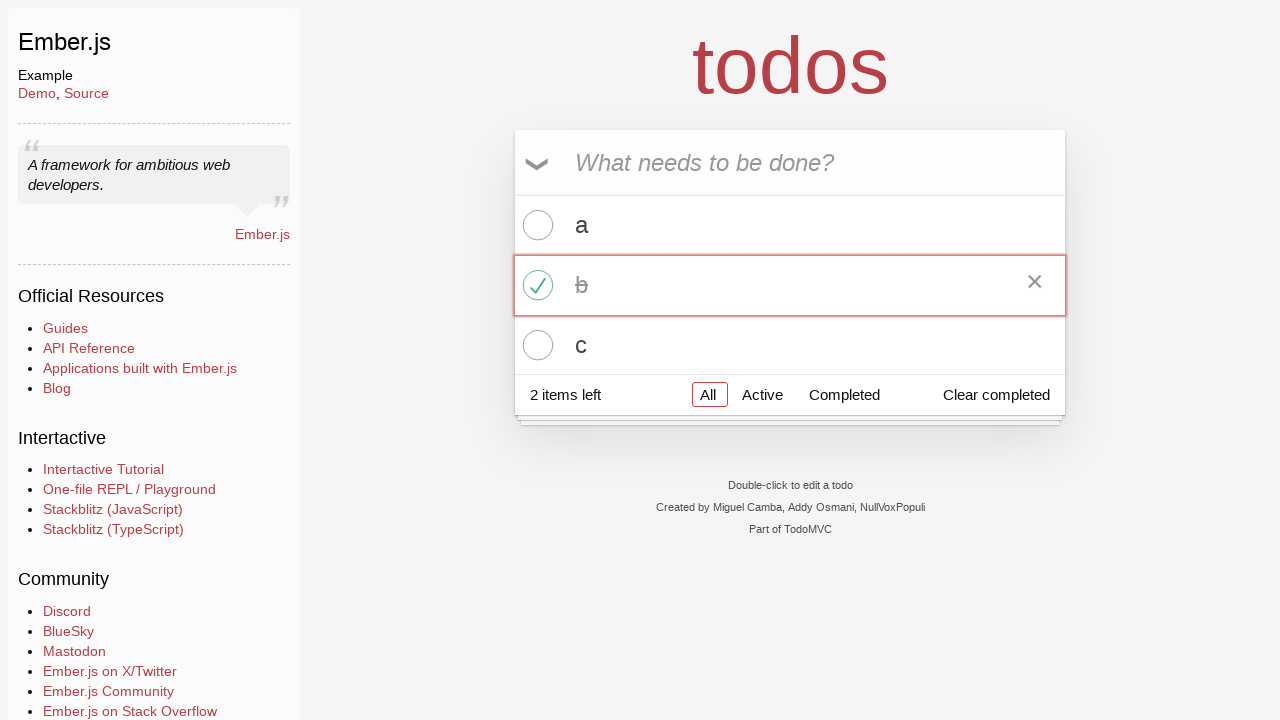

Verified todo item 'c' is not completed
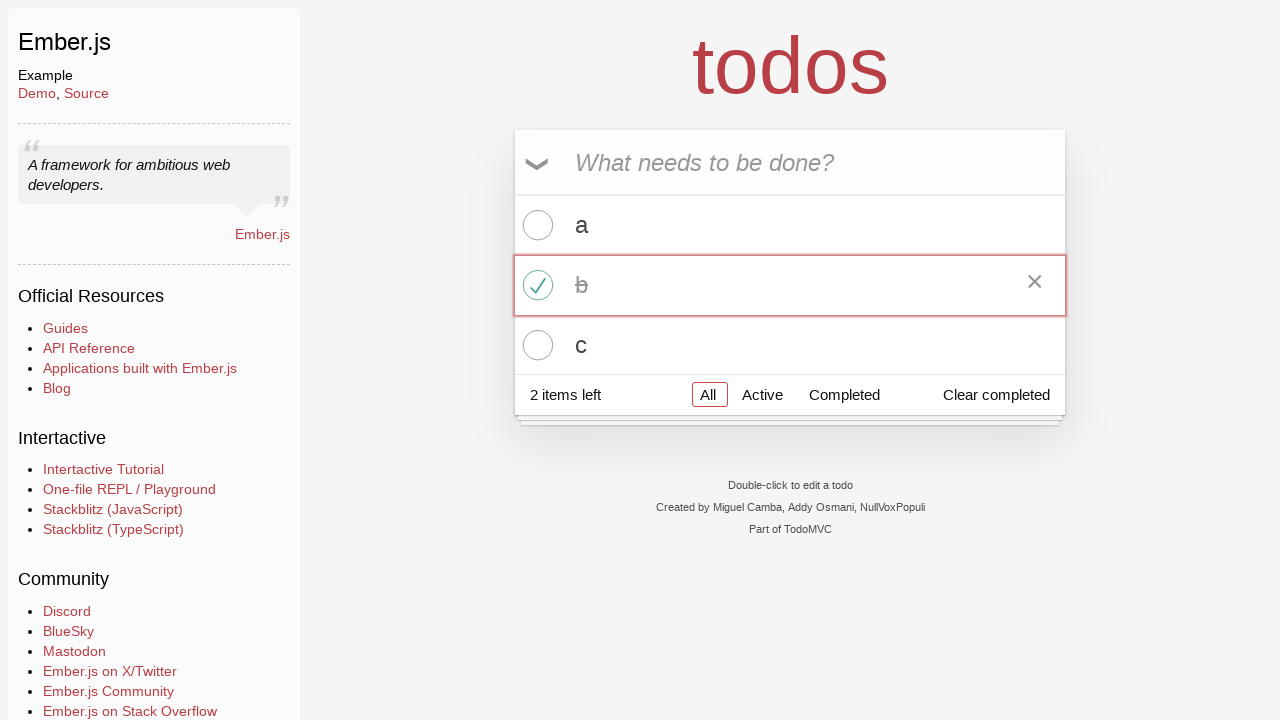

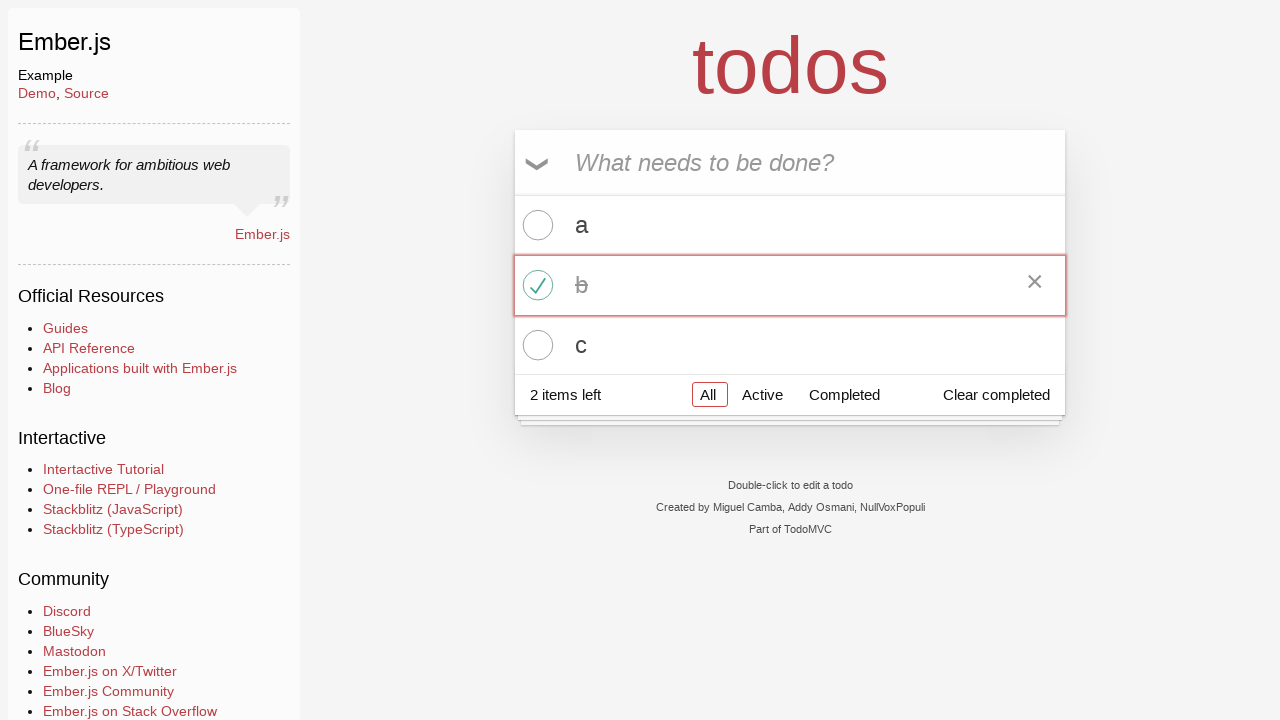